Tests iframe handling by filling a name field on the main page, switching to an iframe, selecting an option from a dropdown, and switching back to the default content

Starting URL: https://www.hyrtutorials.com/p/frames-practice.html

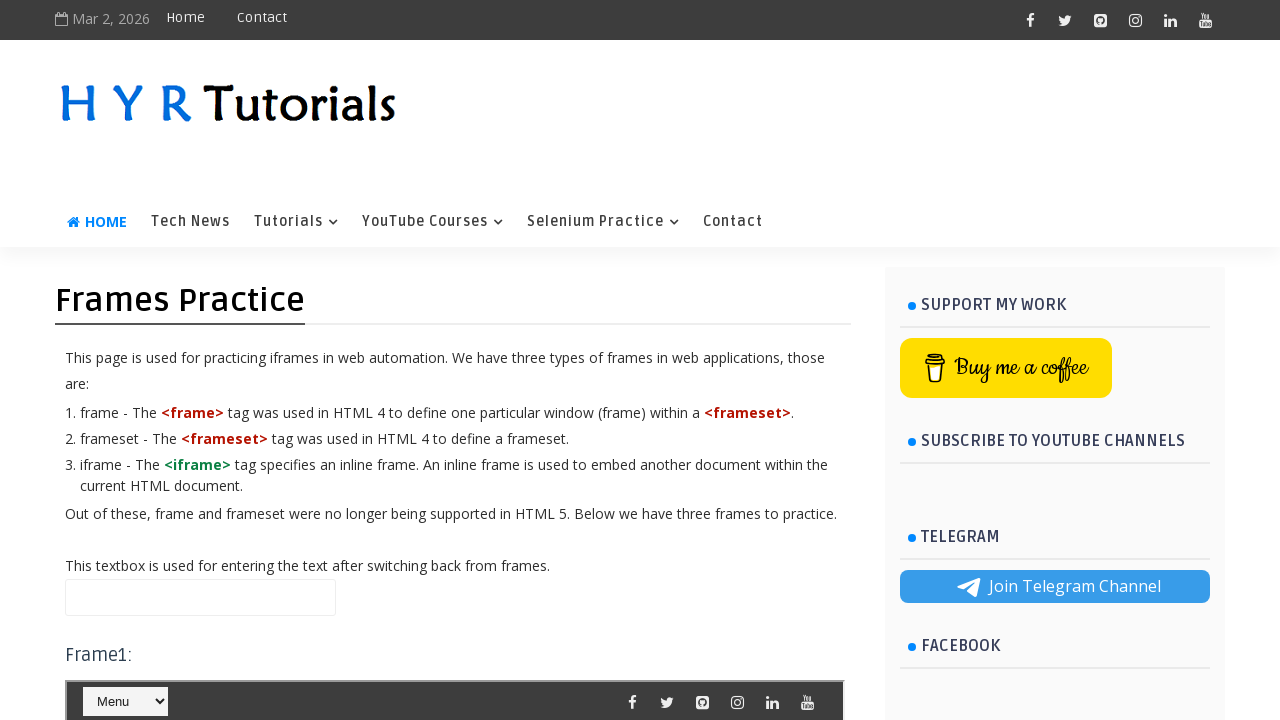

Filled name field with 'abhi' on main page on #name
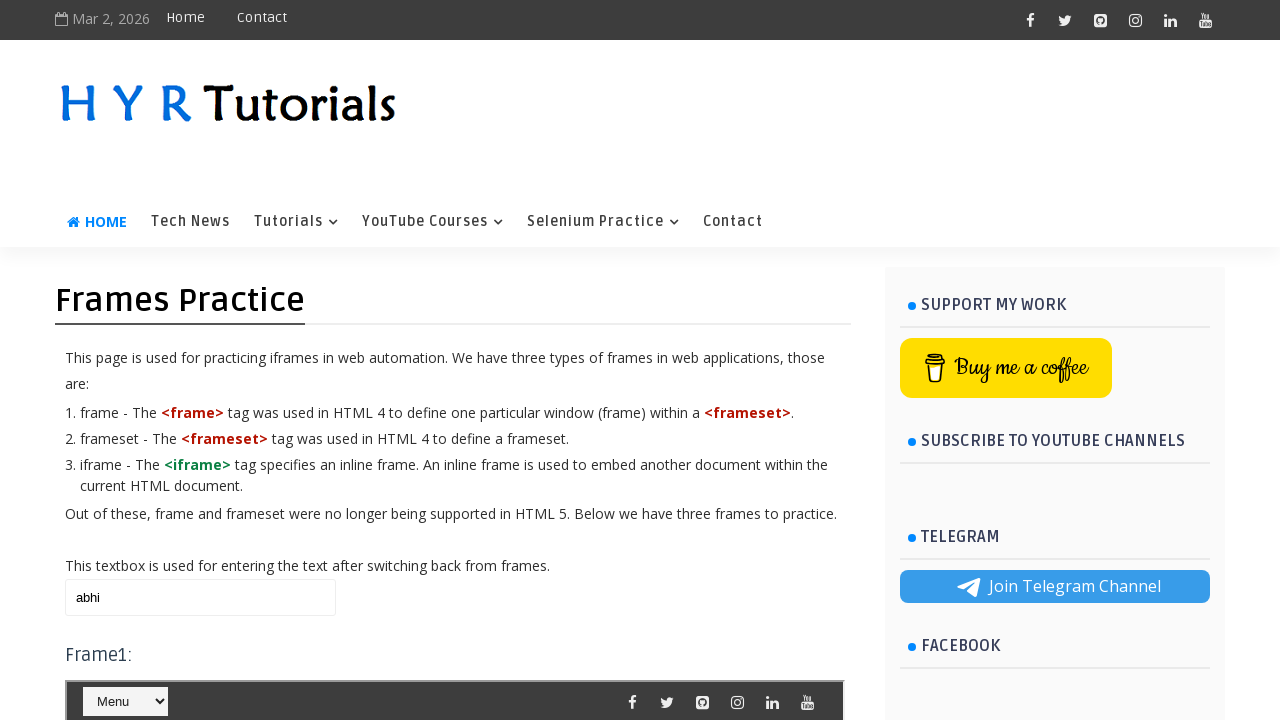

Located iframe with id 'frm1'
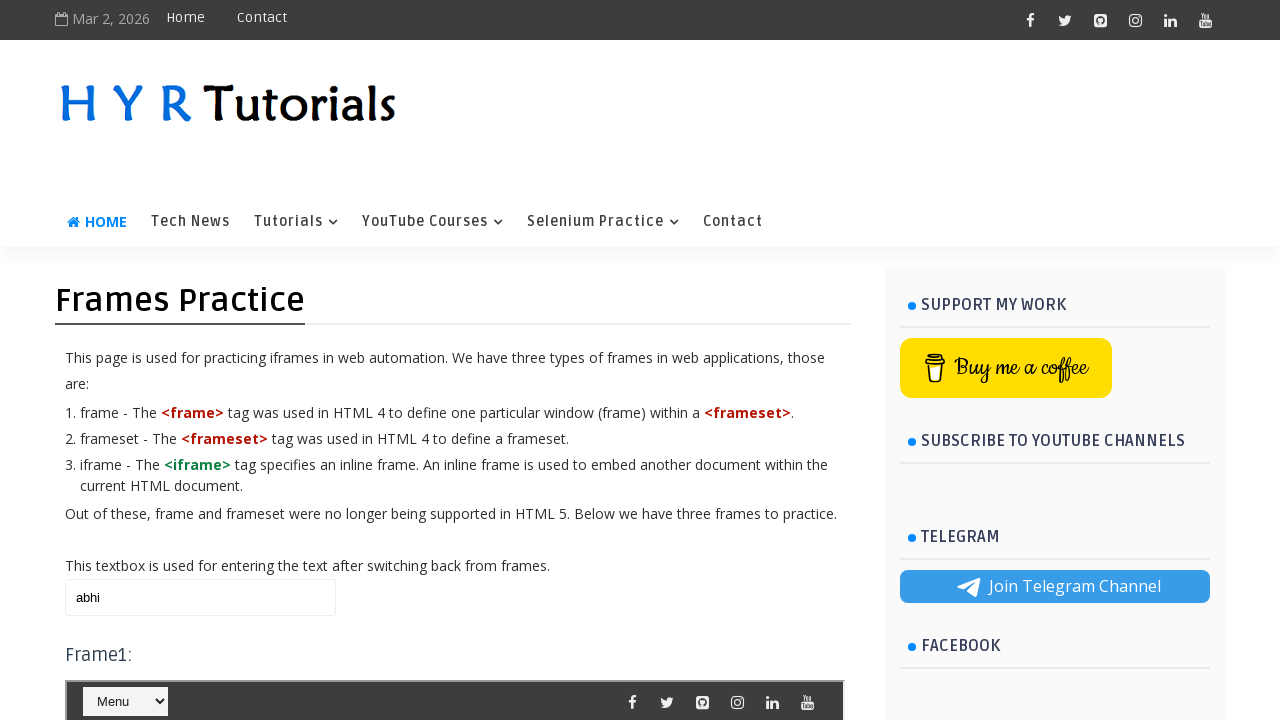

Selected 'Dot Net' from course dropdown in iframe on #frm1 >> internal:control=enter-frame >> #course
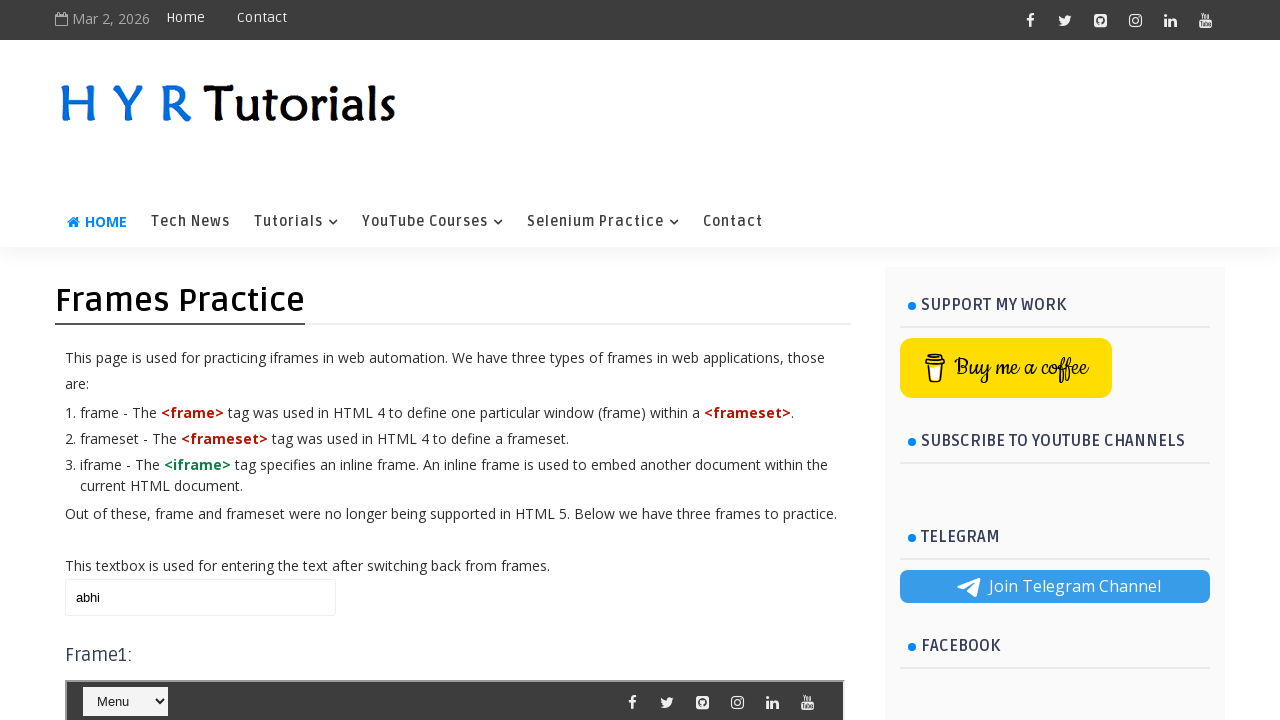

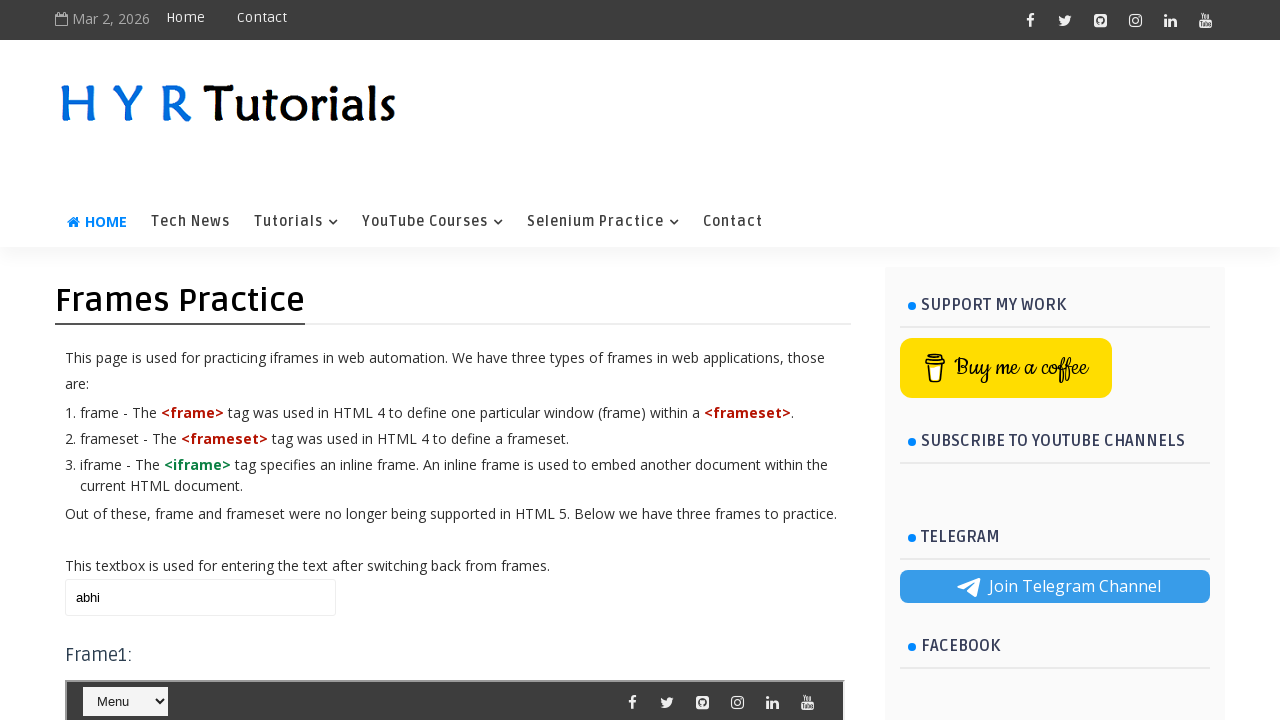